Tests A/B split testing by verifying initial variation, then adding opt-out cookie and confirming opt-out state

Starting URL: http://the-internet.herokuapp.com/abtest

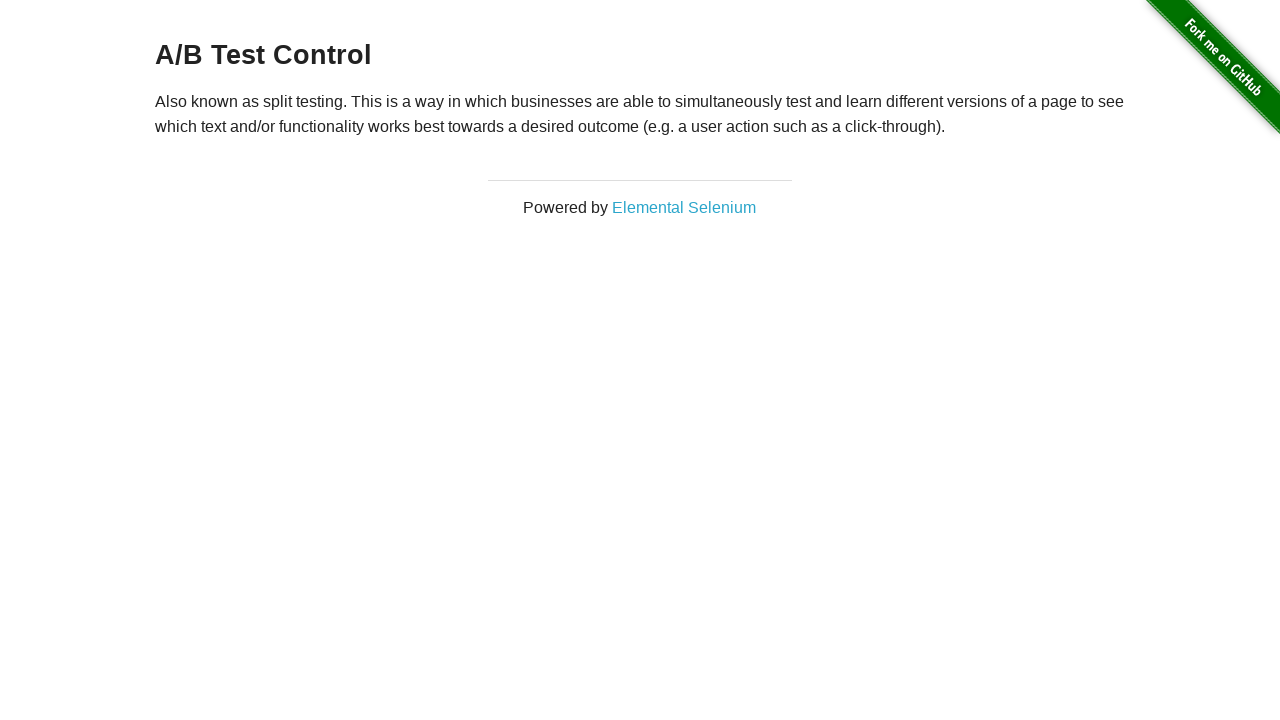

Retrieved initial A/B test variation heading text
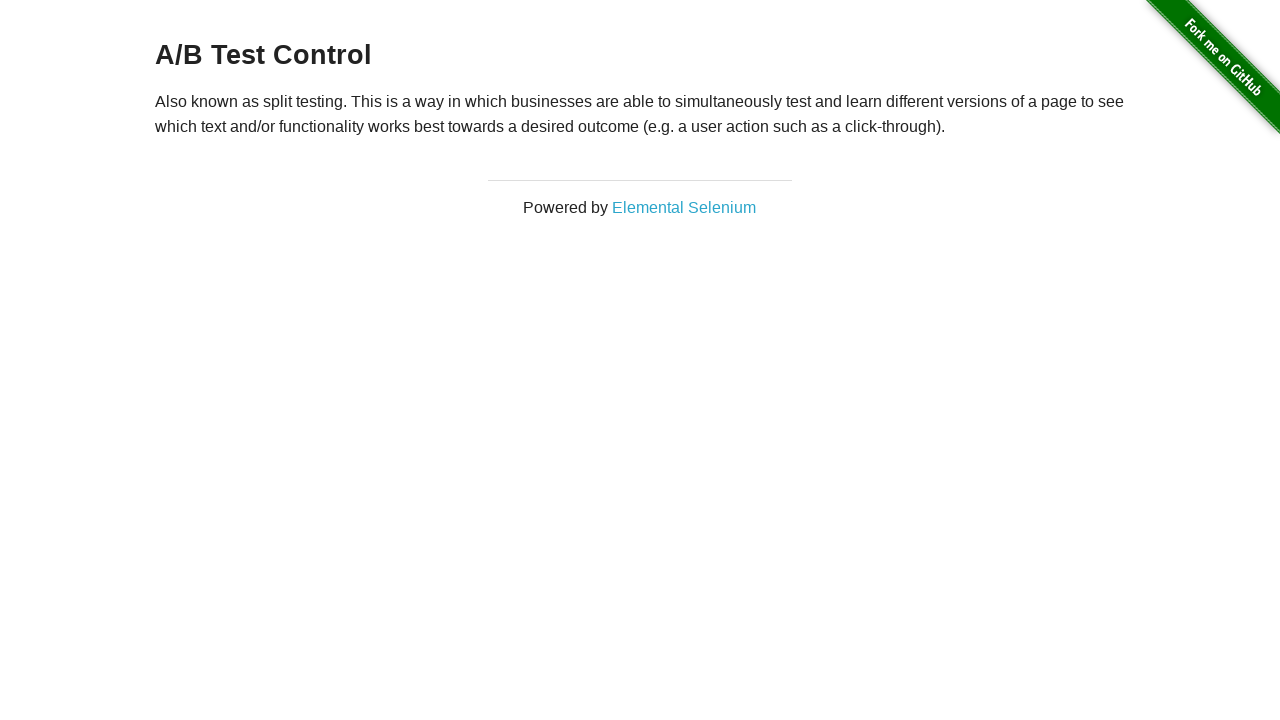

Verified initial heading is either 'A/B Test Variation 1' or 'A/B Test Control'
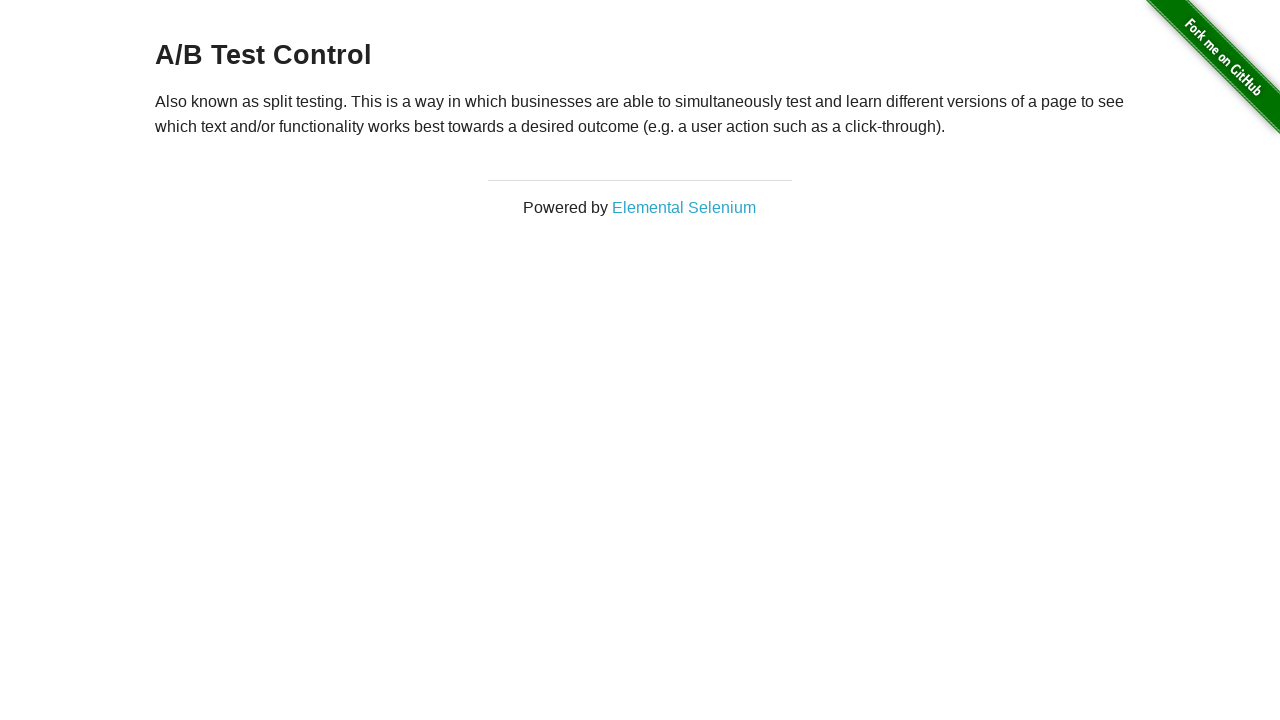

Added optimizelyOptOut cookie to opt out of A/B testing
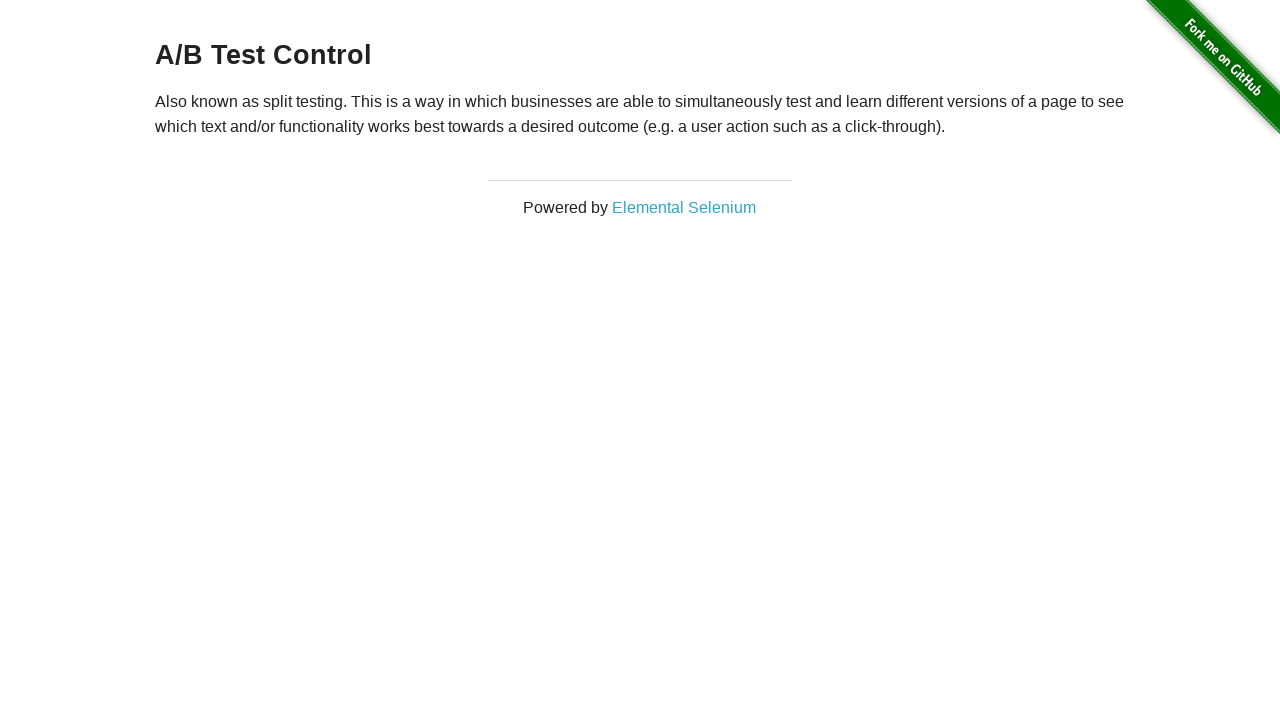

Reloaded page after adding opt-out cookie
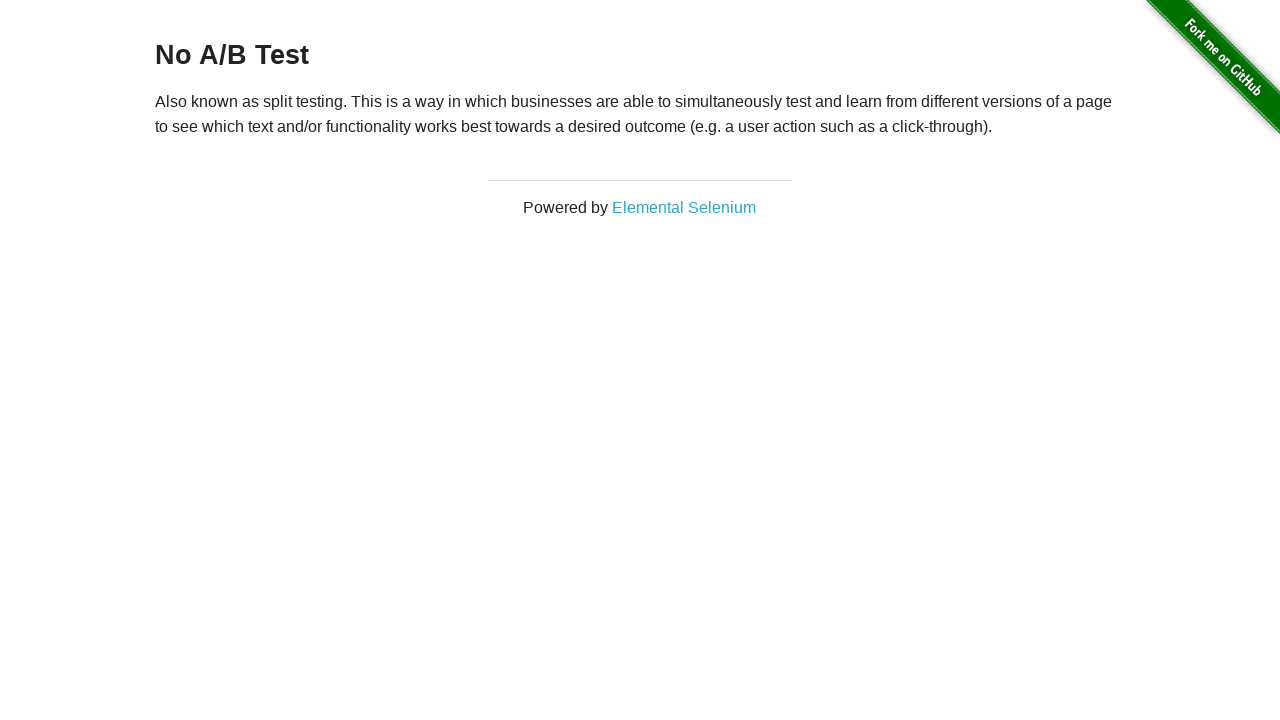

Retrieved heading text after opt-out cookie applied
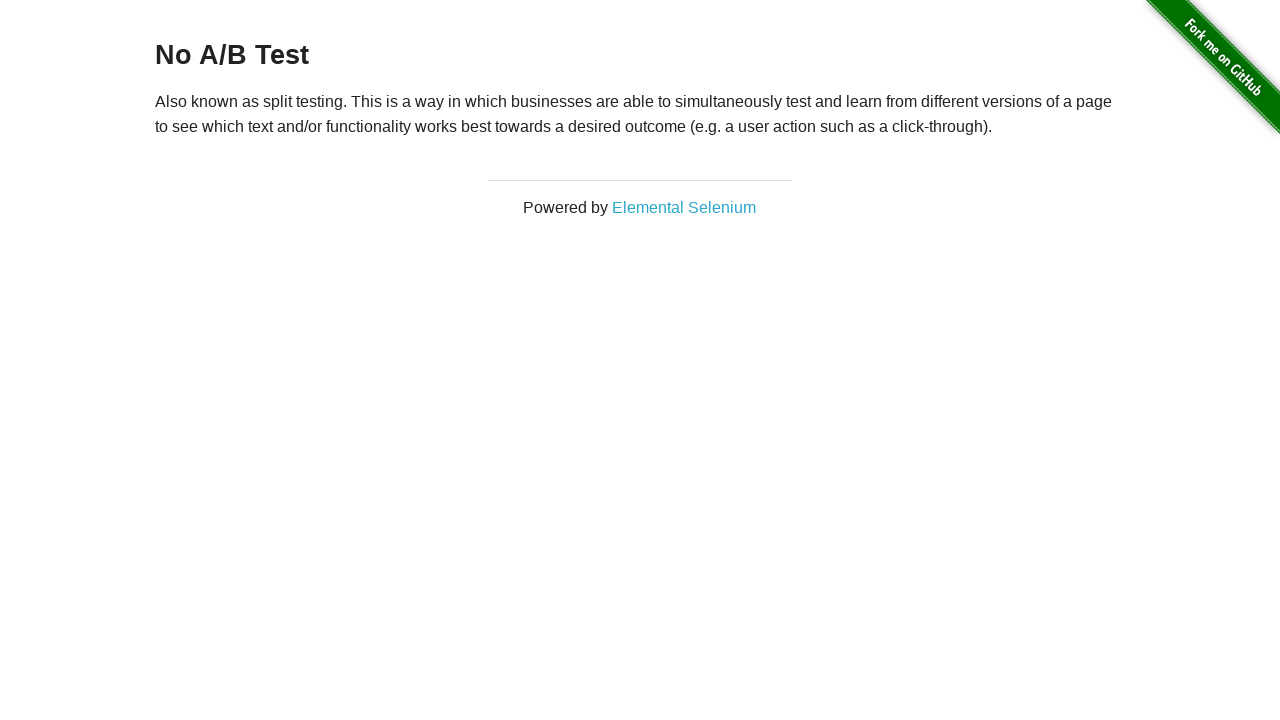

Verified opt-out successful - heading changed to 'No A/B Test'
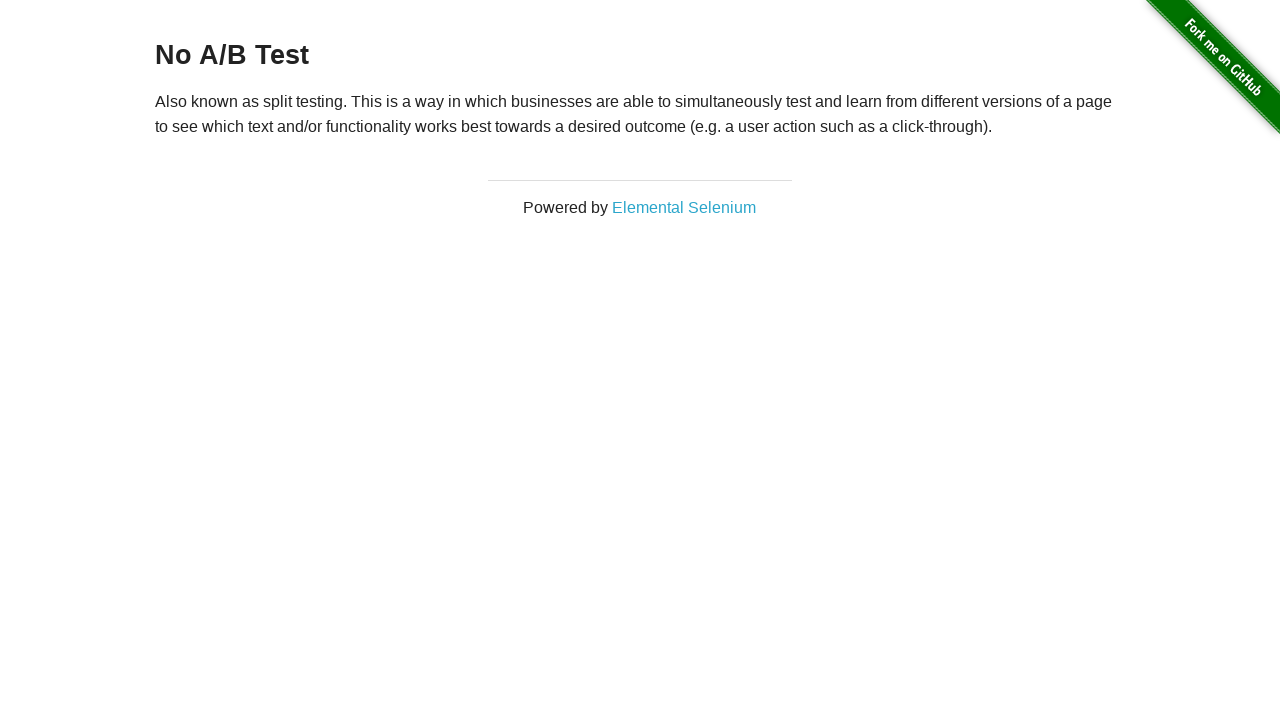

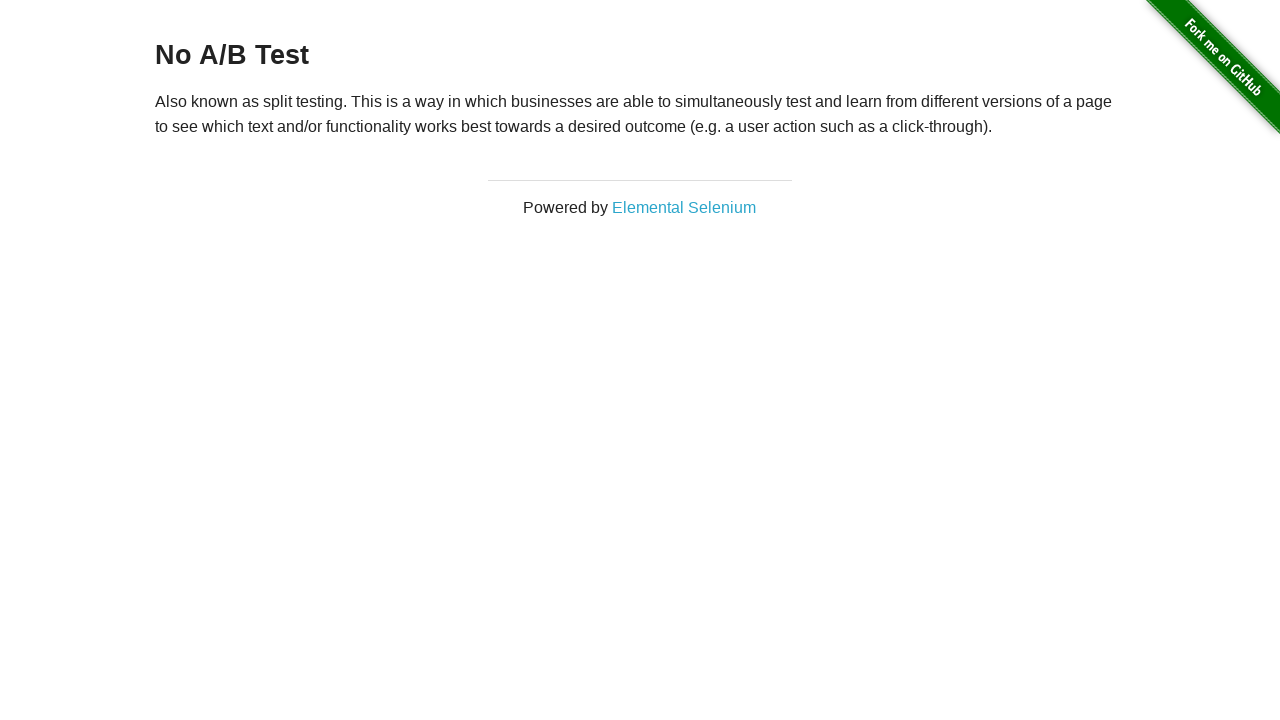